Navigates to GeeksforGeeks homepage and locates the Courses link element to verify it exists and is accessible

Starting URL: https://www.geeksforgeeks.org/

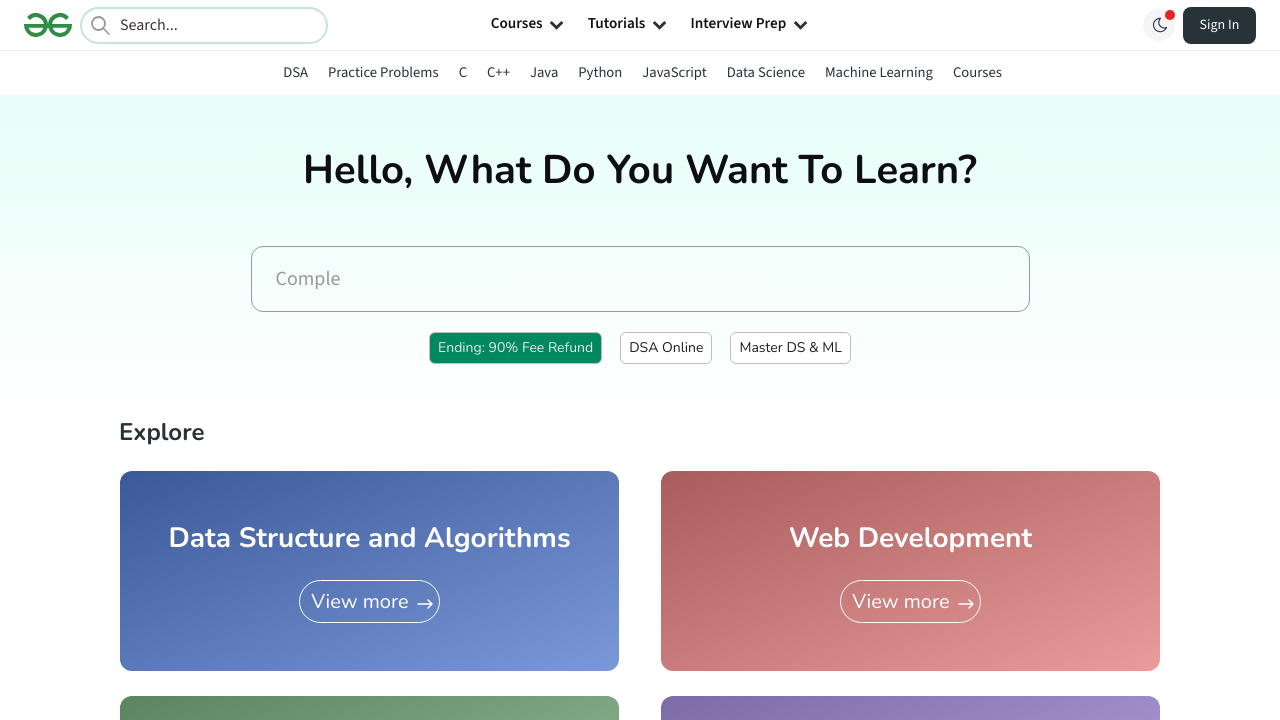

Waited for Courses link element to be present on GeeksforGeeks homepage
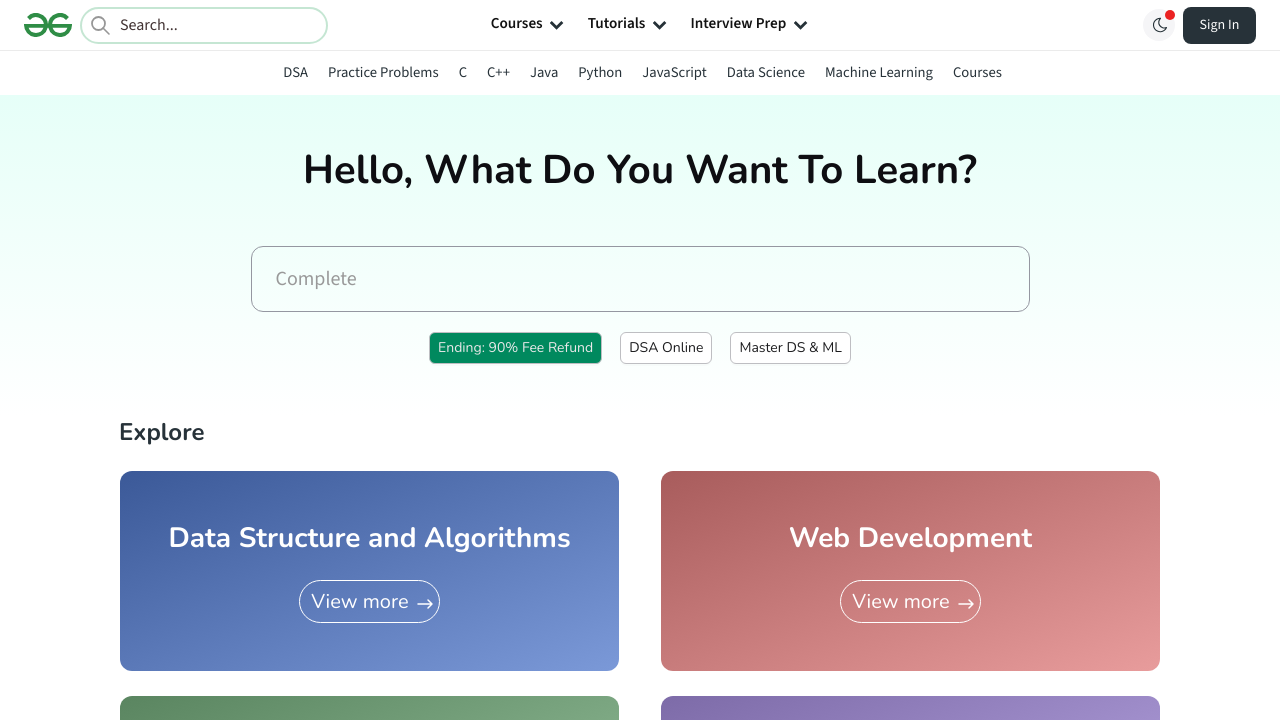

Clicked on Courses link to verify it is interactive and accessible at (977, 72) on a:has-text('Courses')
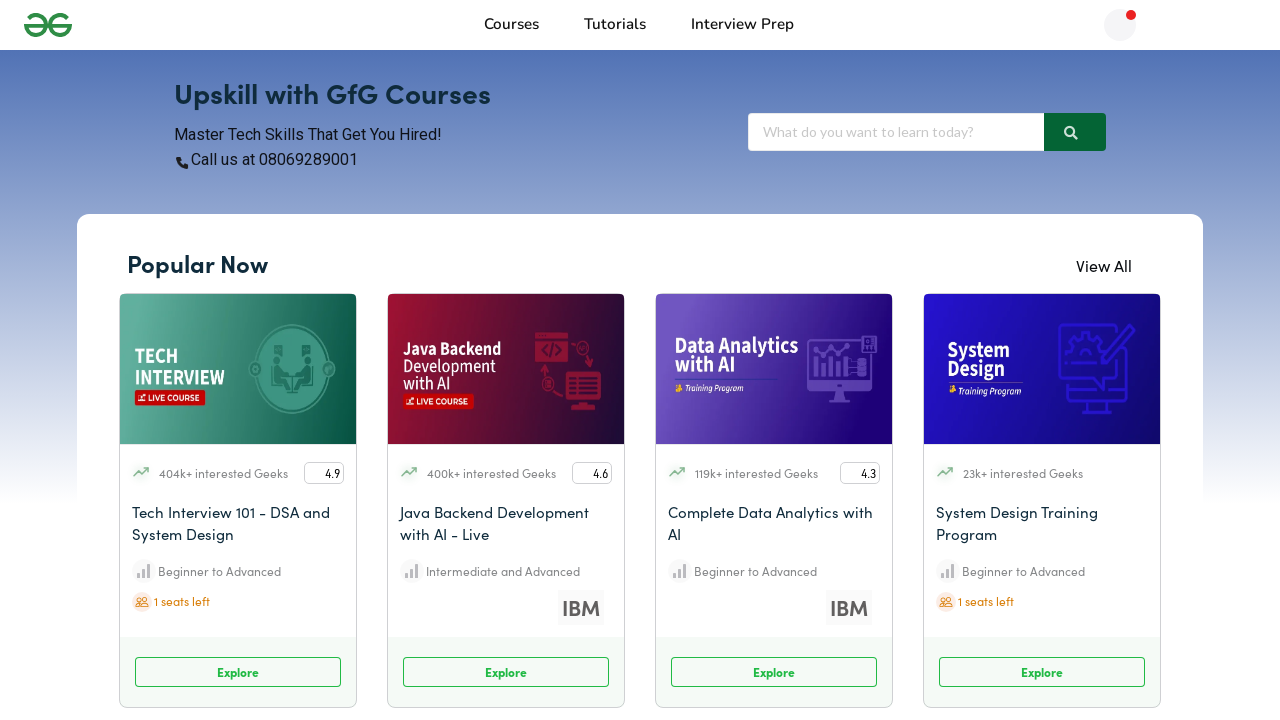

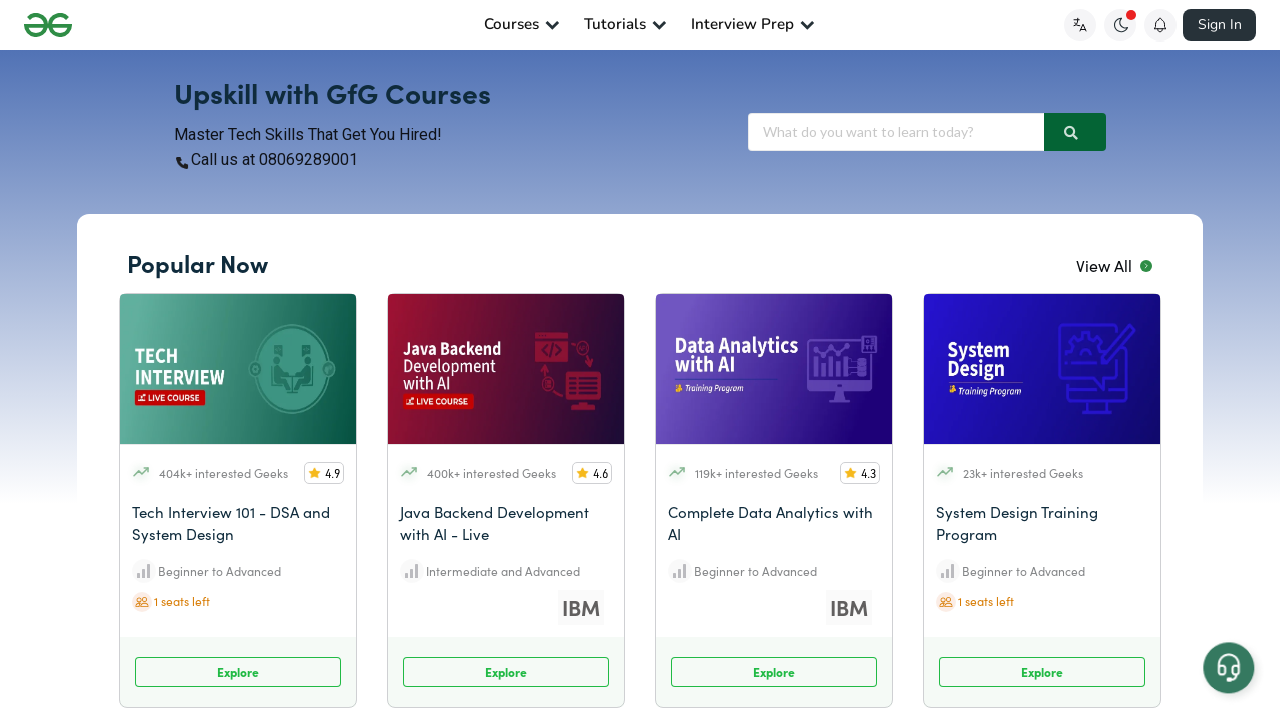